Tests the interactive demo by entering a name and verifying the greeting updates dynamically

Starting URL: https://angularjs.org

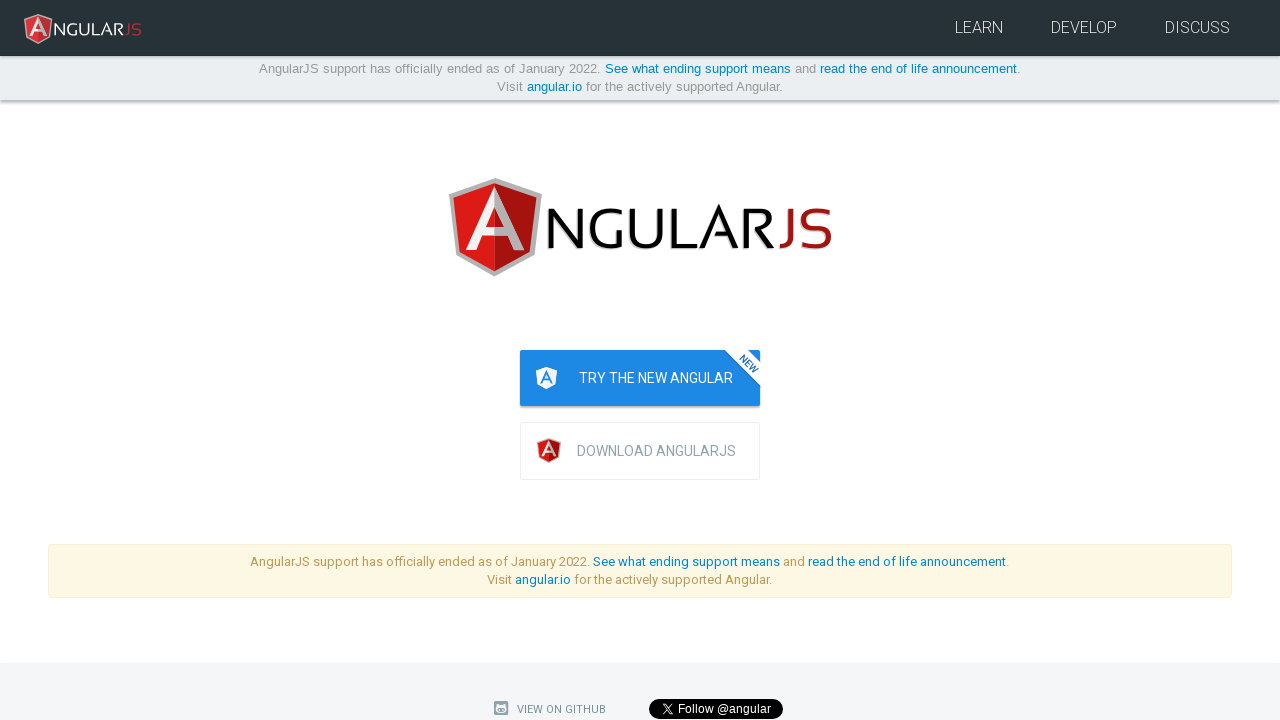

Clicked on the name input field at (940, 360) on input[ng-model='yourName']
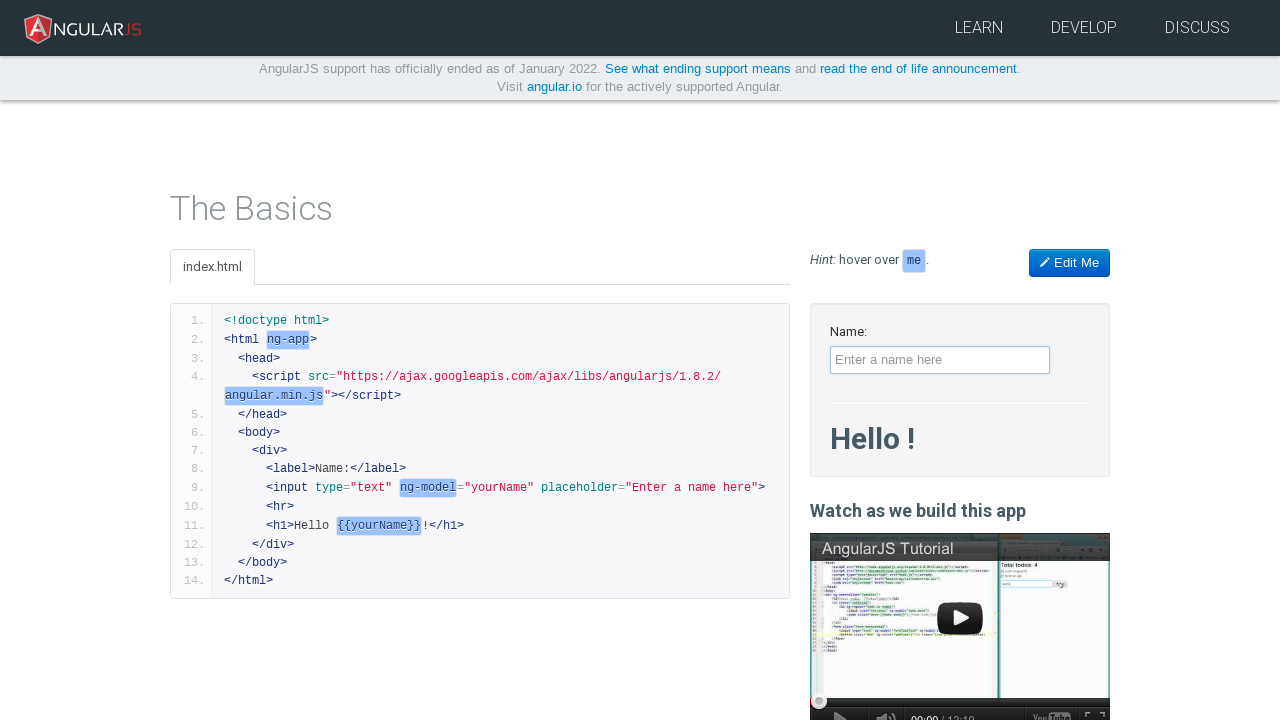

Entered 'Jeff' into the name input field on input[ng-model='yourName']
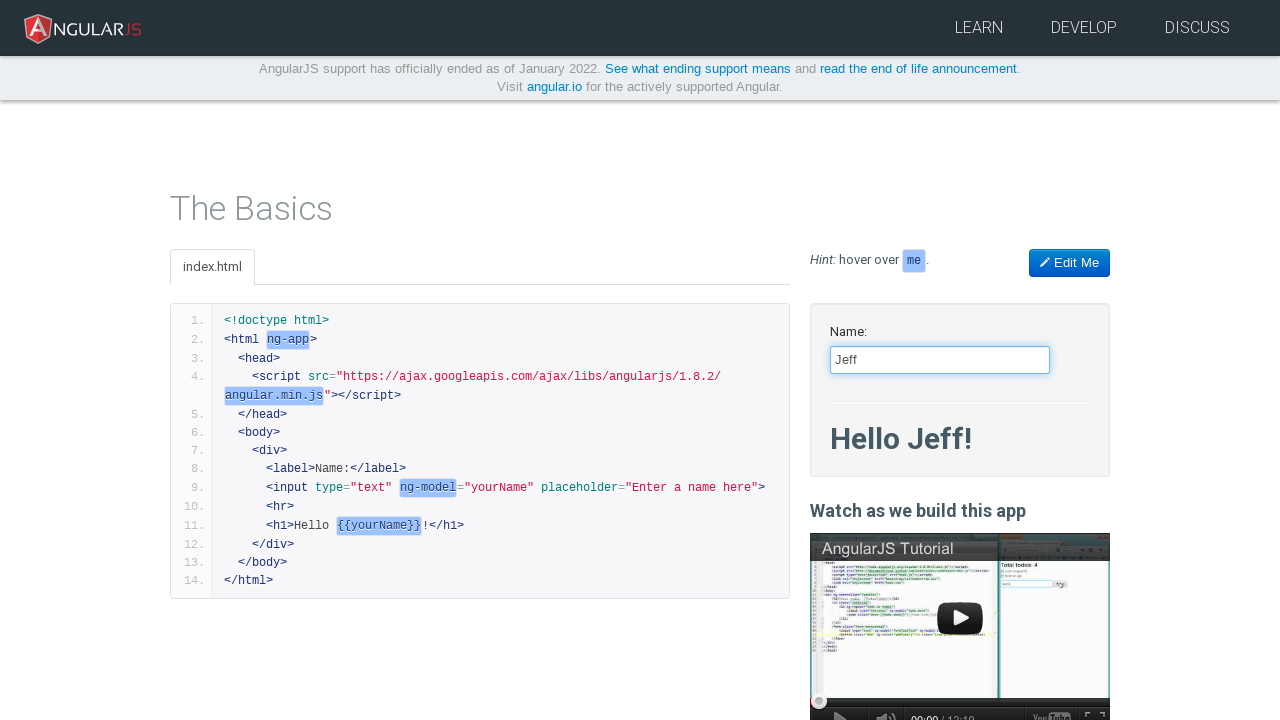

Greeting heading appeared and updated dynamically
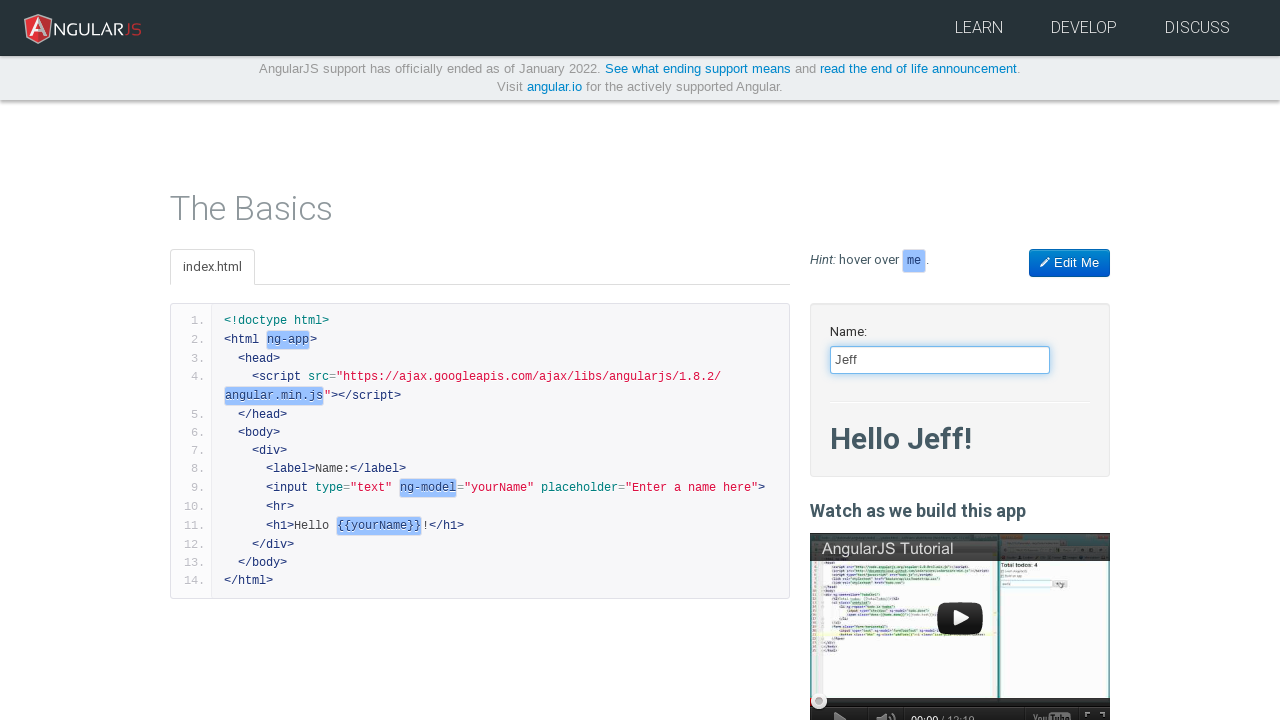

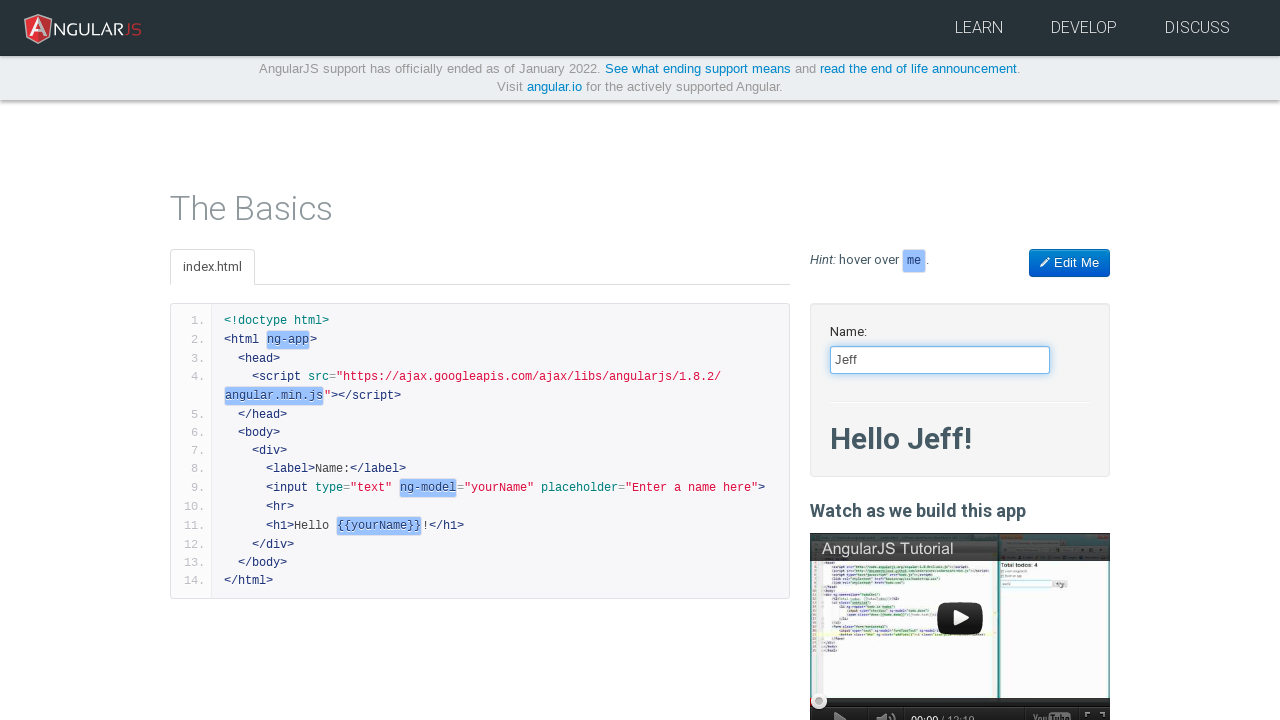